Tests that the browser back button works correctly with filter navigation.

Starting URL: https://demo.playwright.dev/todomvc

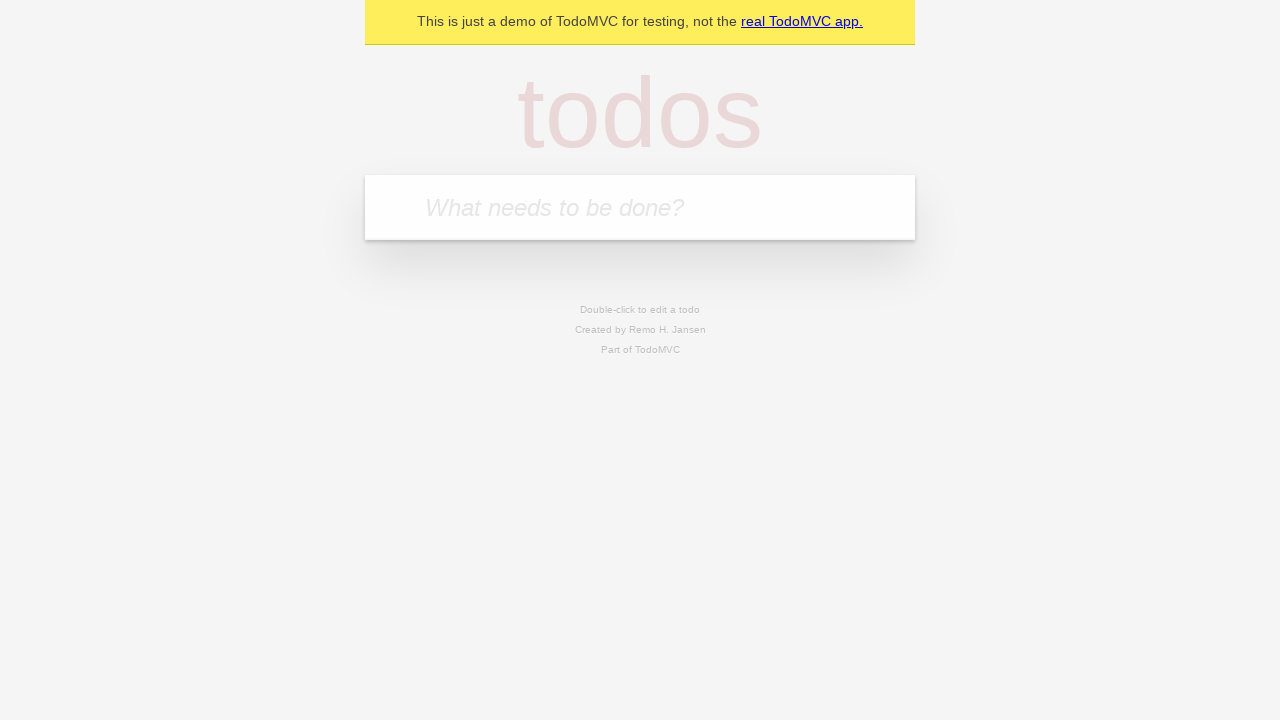

Filled todo input with 'buy some cheese' on internal:attr=[placeholder="What needs to be done?"i]
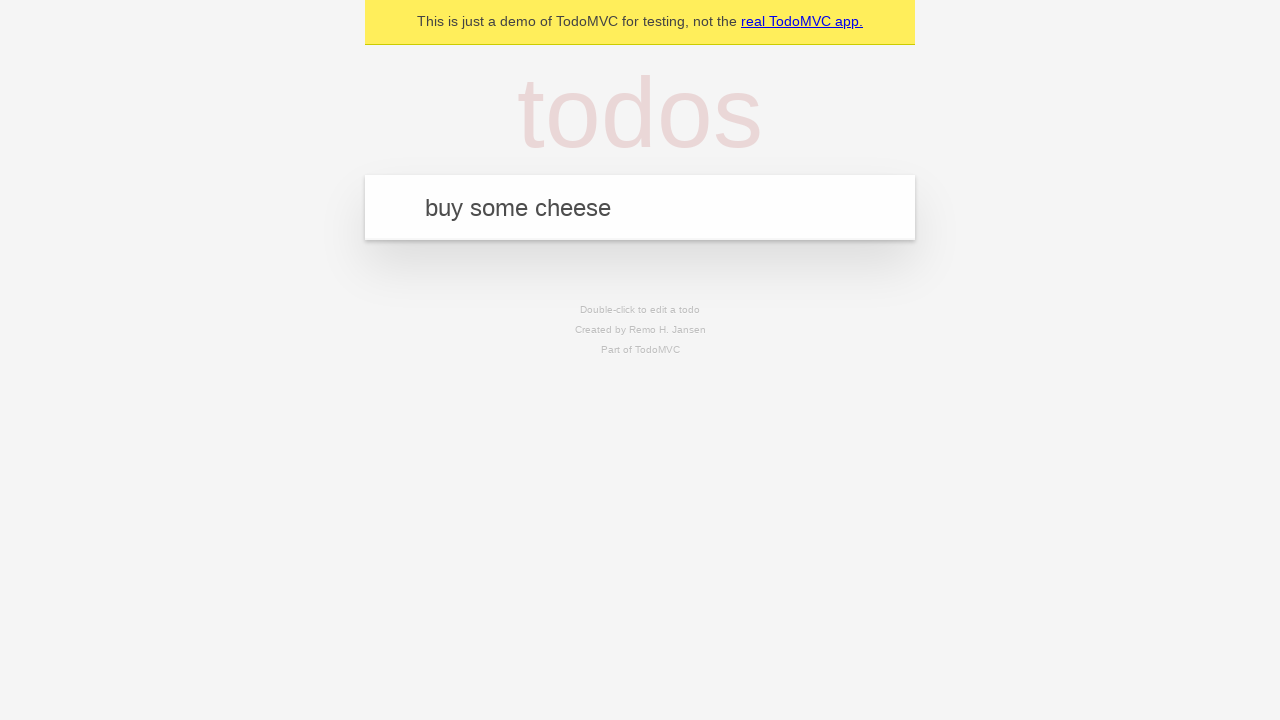

Pressed Enter to create first todo item on internal:attr=[placeholder="What needs to be done?"i]
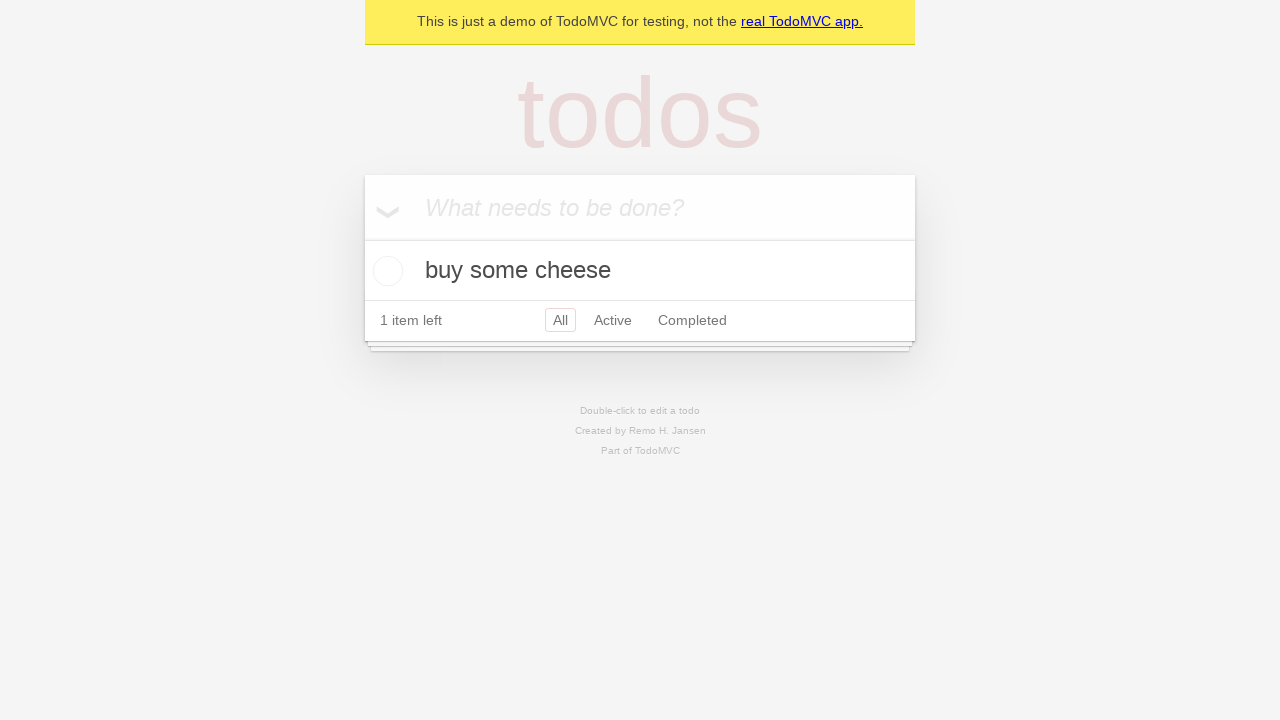

Filled todo input with 'feed the cat' on internal:attr=[placeholder="What needs to be done?"i]
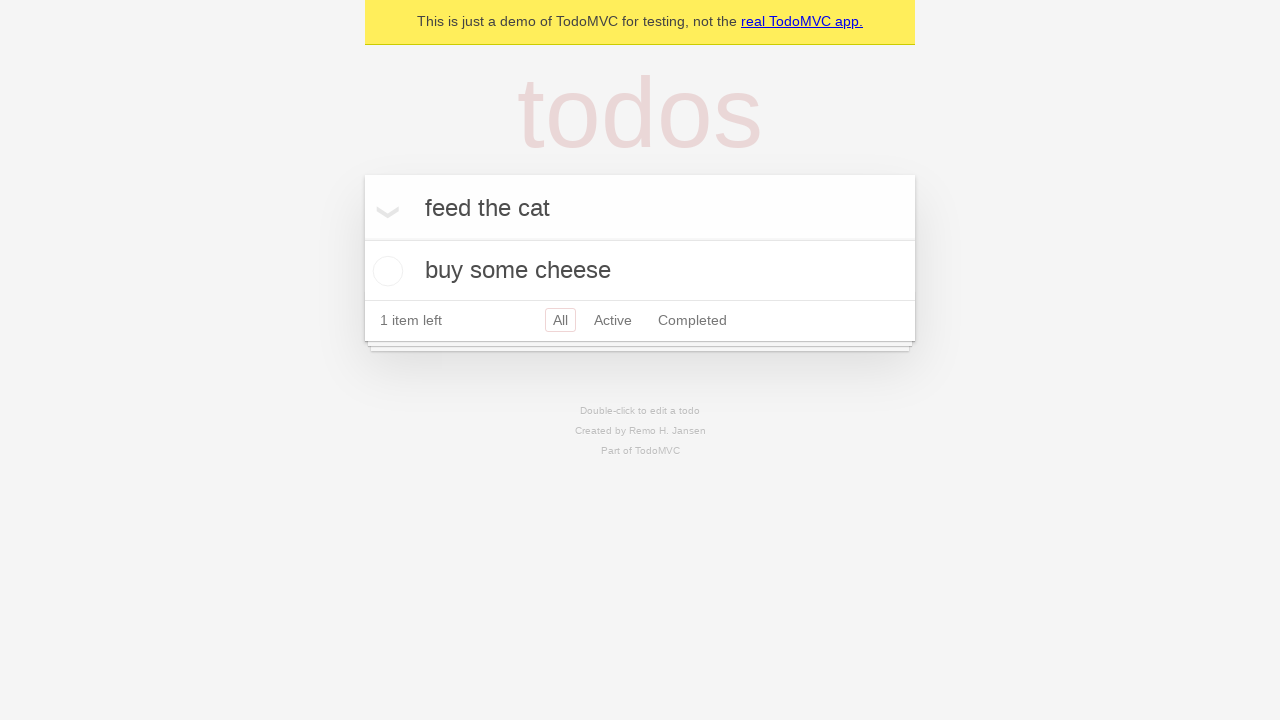

Pressed Enter to create second todo item on internal:attr=[placeholder="What needs to be done?"i]
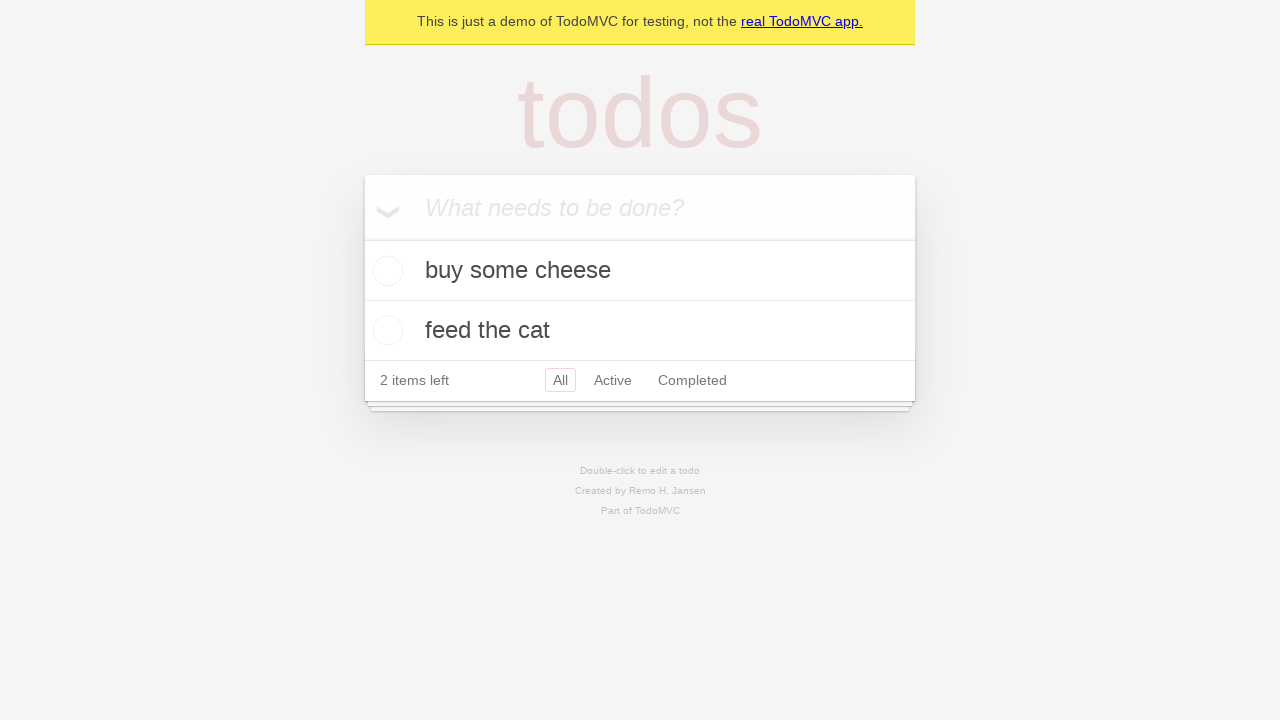

Filled todo input with 'book a doctors appointment' on internal:attr=[placeholder="What needs to be done?"i]
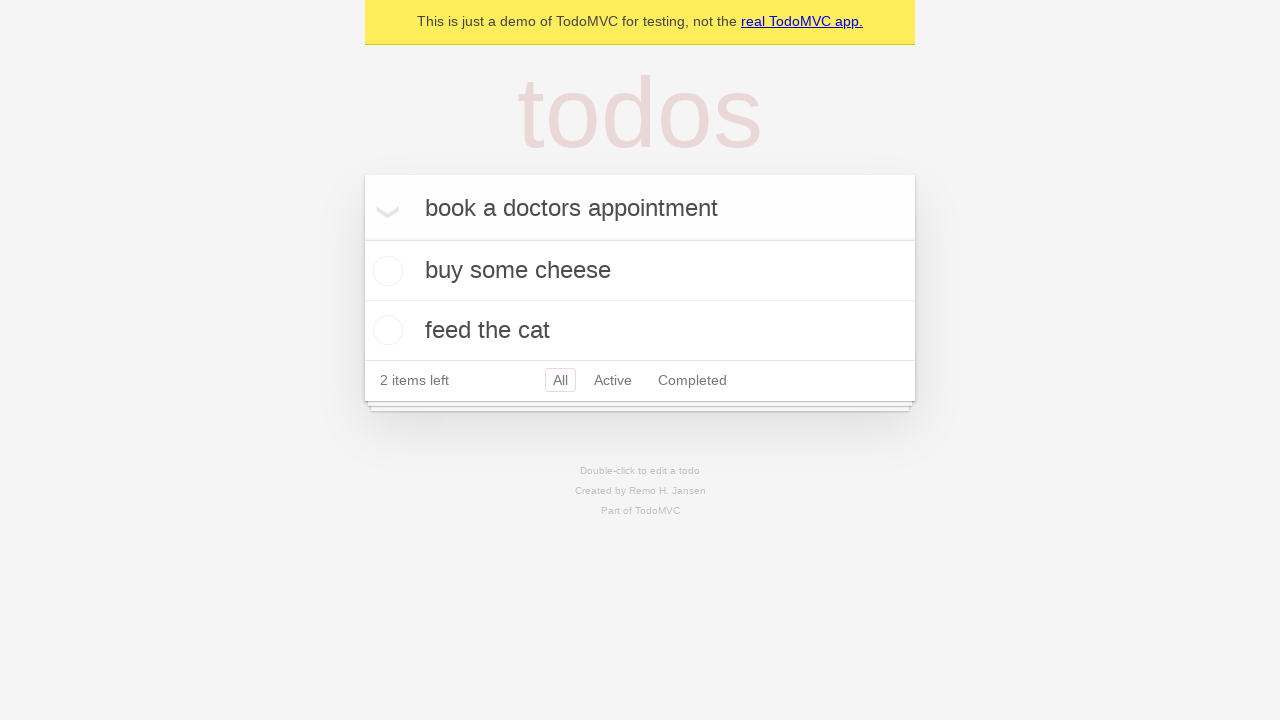

Pressed Enter to create third todo item on internal:attr=[placeholder="What needs to be done?"i]
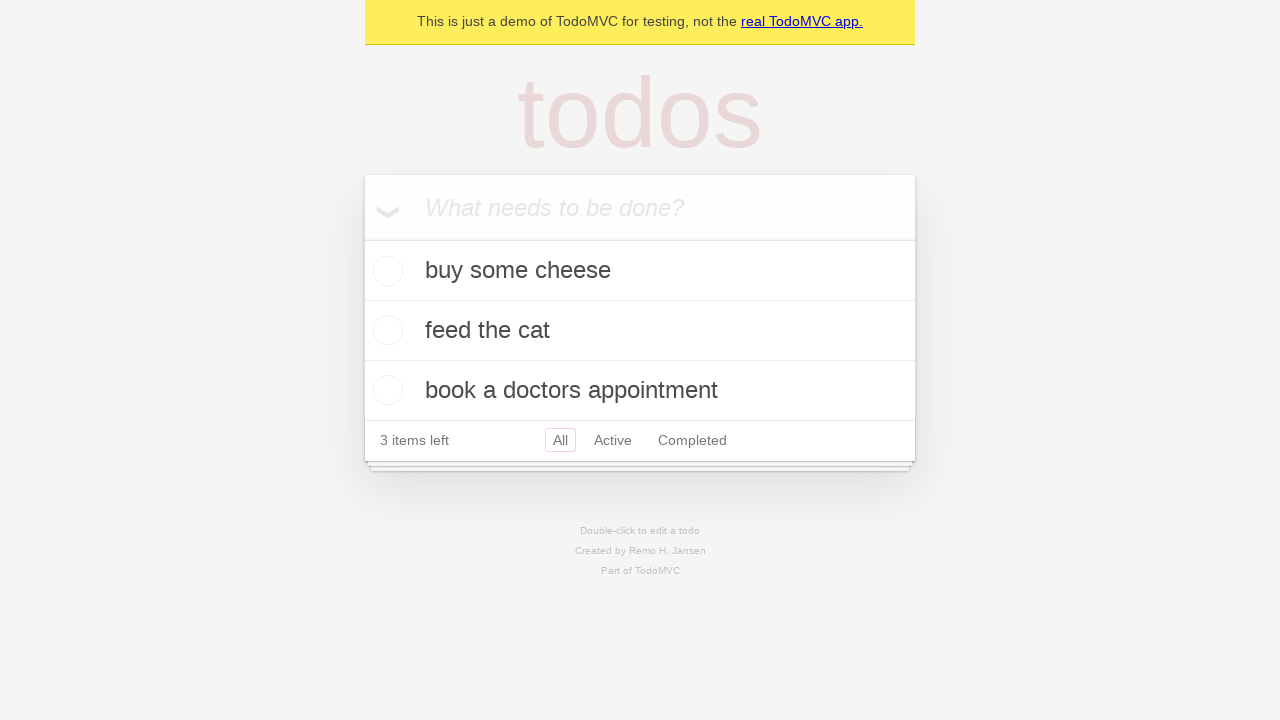

Waited for all 3 todo items to appear in the DOM
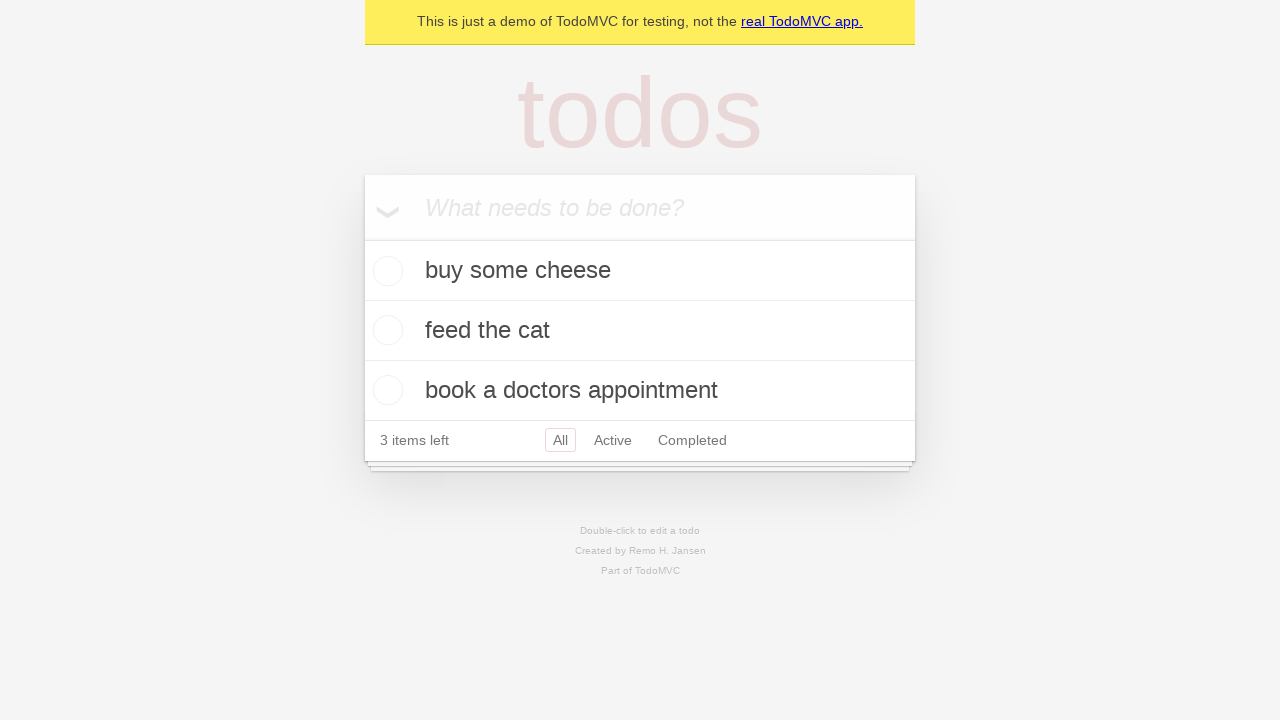

Checked the second todo item (feed the cat) at (385, 330) on internal:testid=[data-testid="todo-item"s] >> nth=1 >> internal:role=checkbox
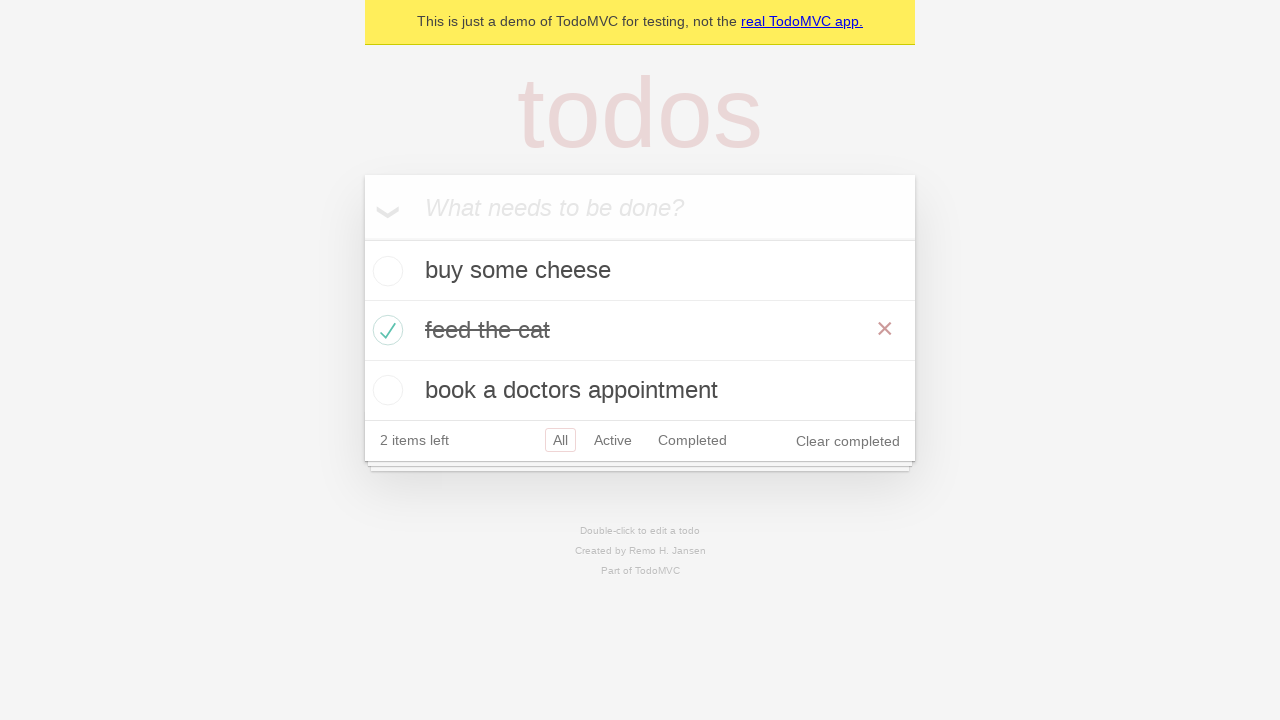

Clicked 'All' filter link at (560, 440) on internal:role=link[name="All"i]
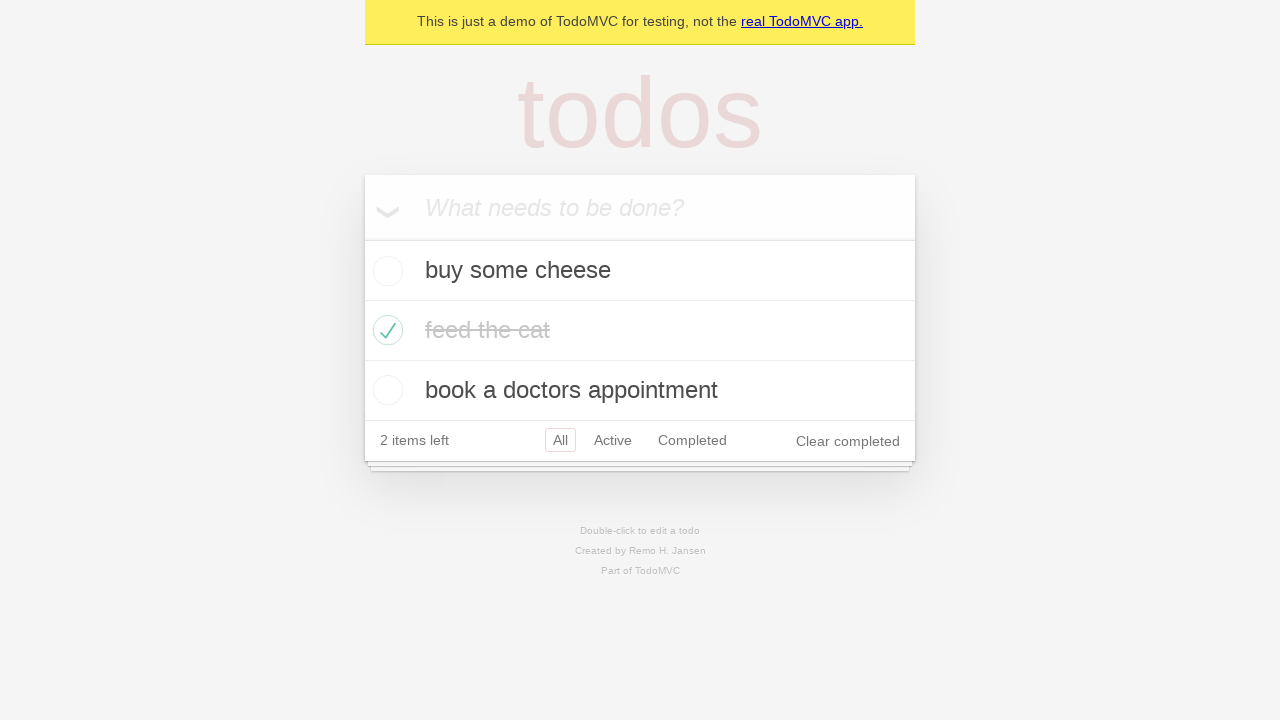

Clicked 'Active' filter link at (613, 440) on internal:role=link[name="Active"i]
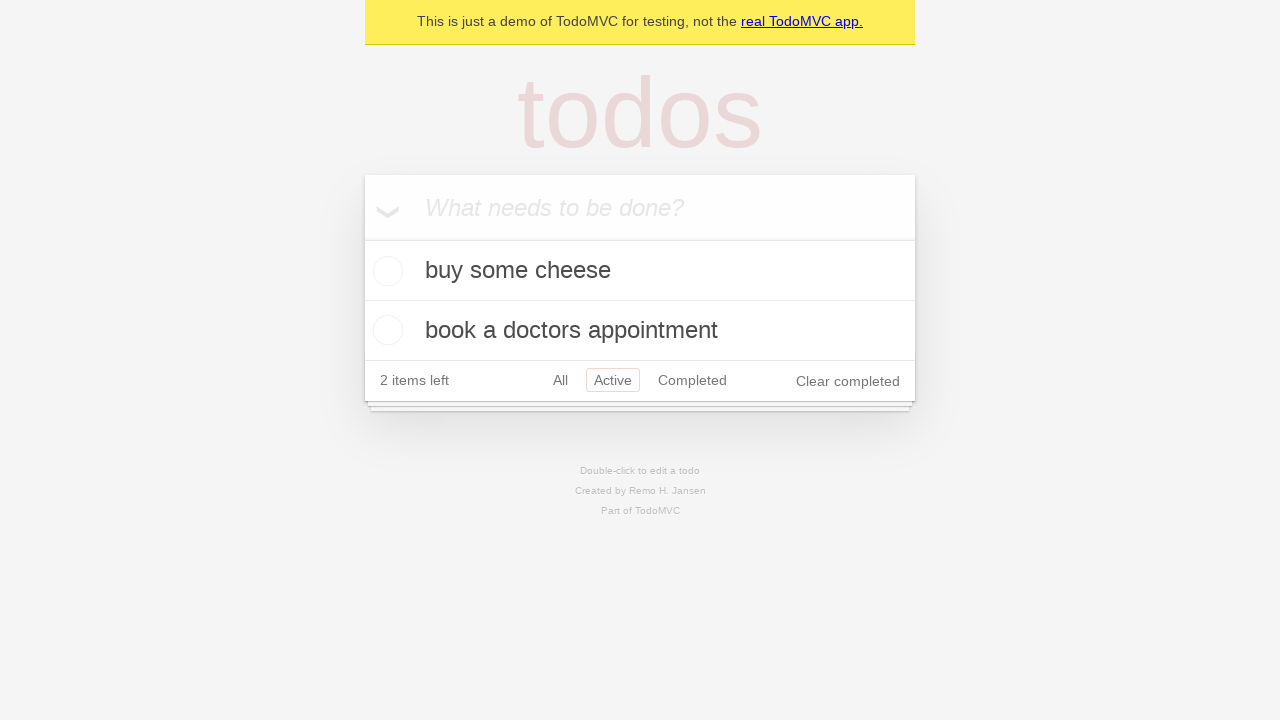

Clicked 'Completed' filter link at (692, 380) on internal:role=link[name="Completed"i]
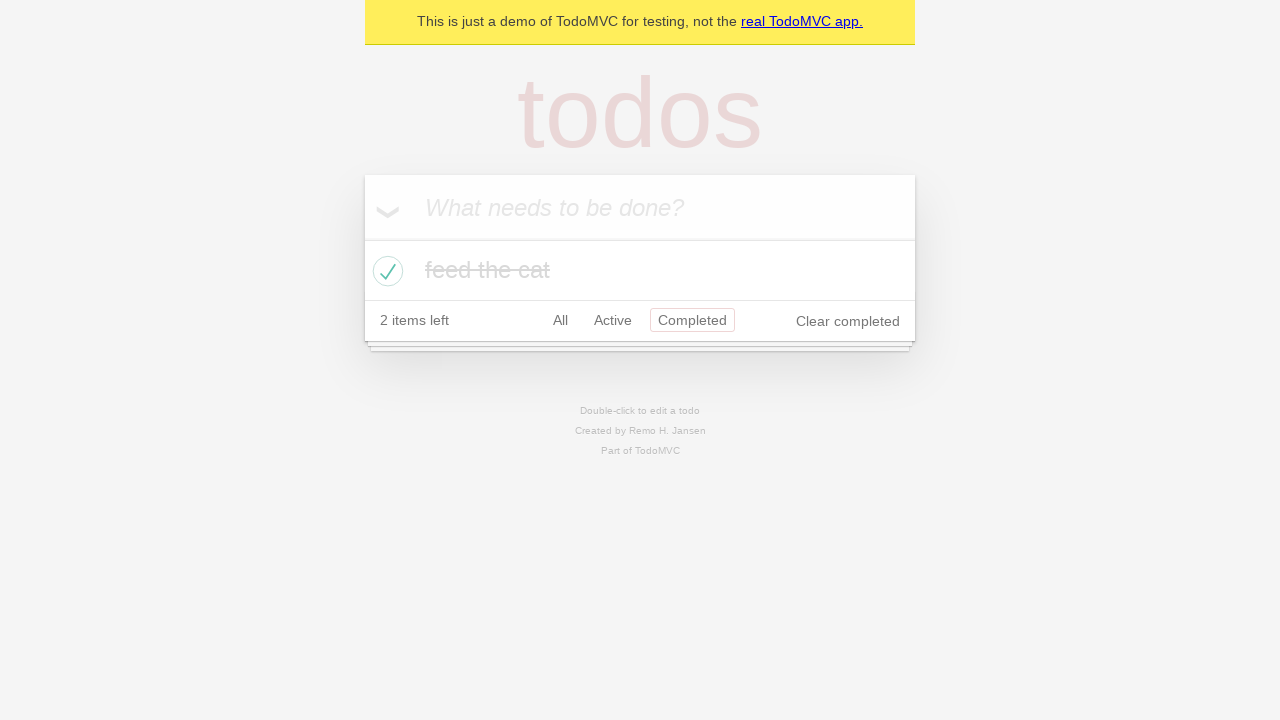

Navigated back using browser back button (should return to 'Active' filter)
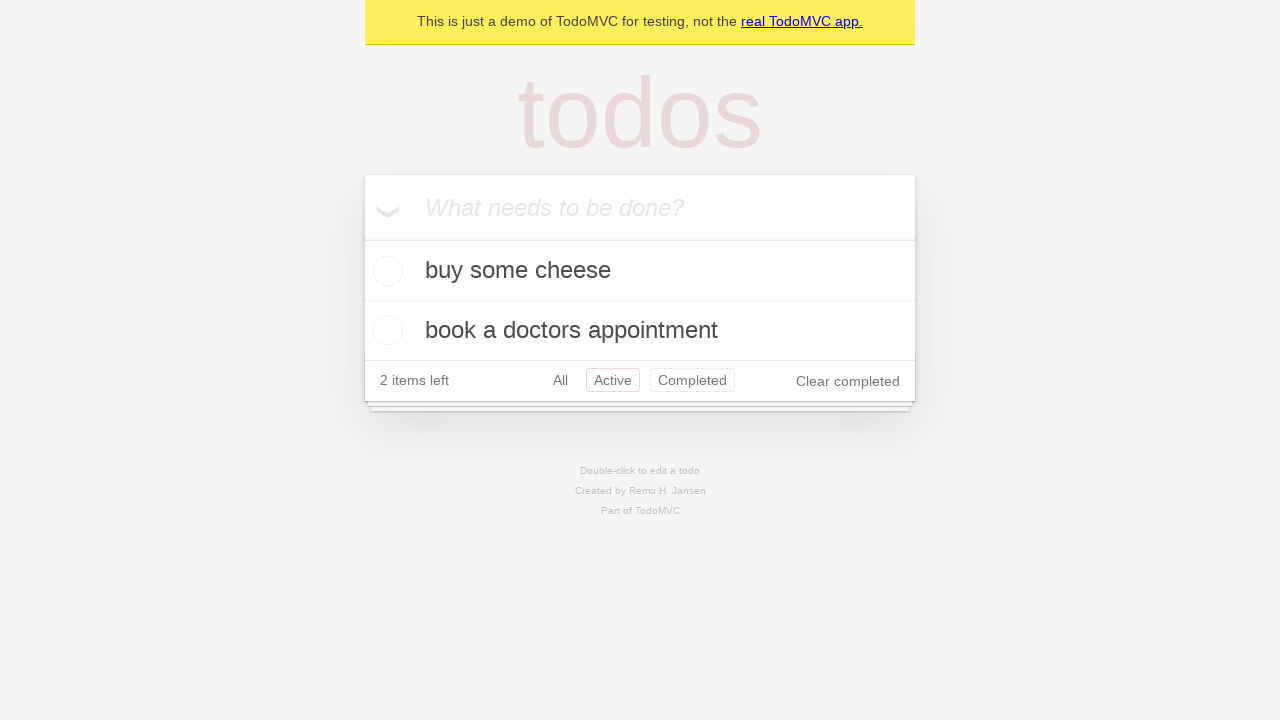

Navigated back using browser back button again (should return to 'All' filter)
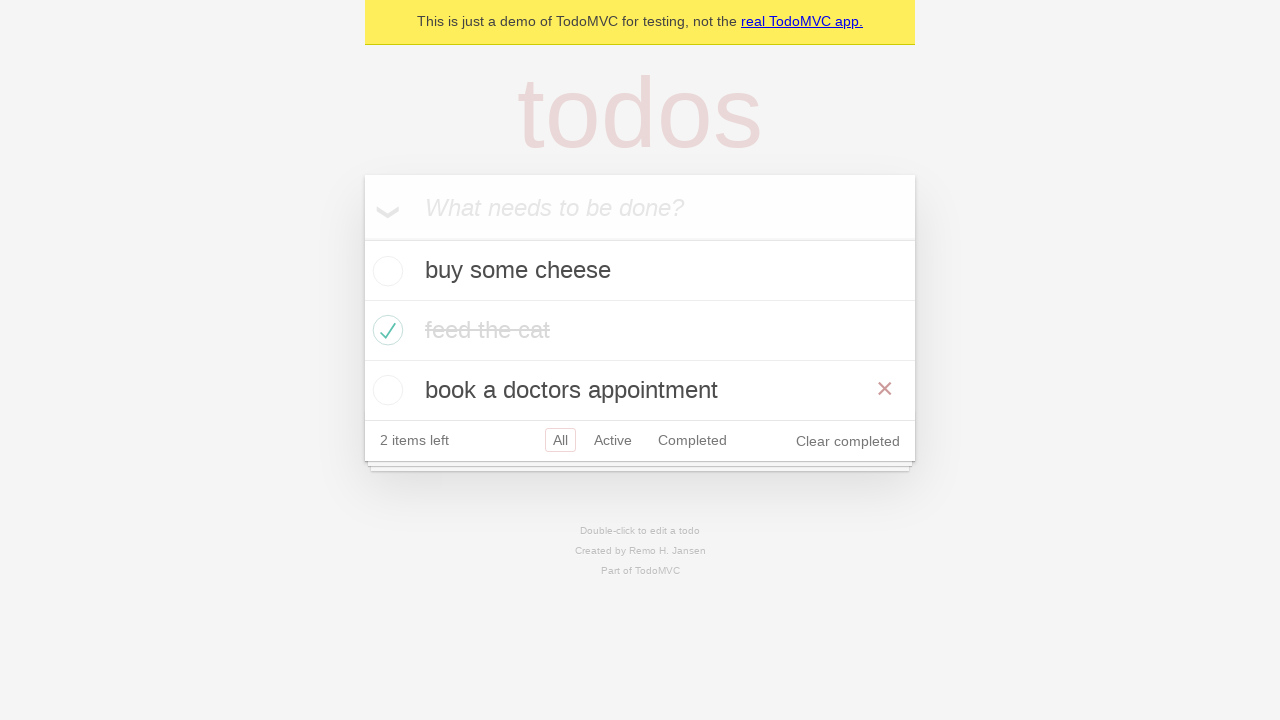

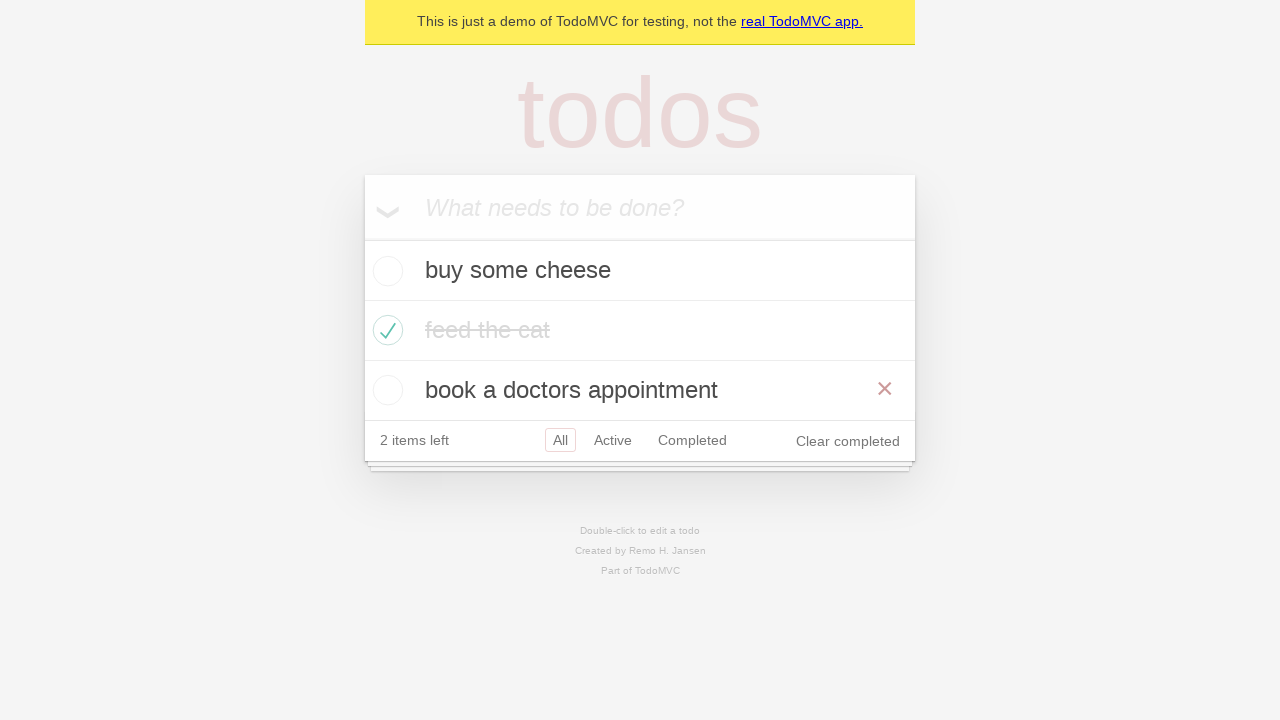